Tests XPath descendant axis by filling an input field

Starting URL: https://opensource-demo.orangehrmlive.com/web/index.php/auth/login

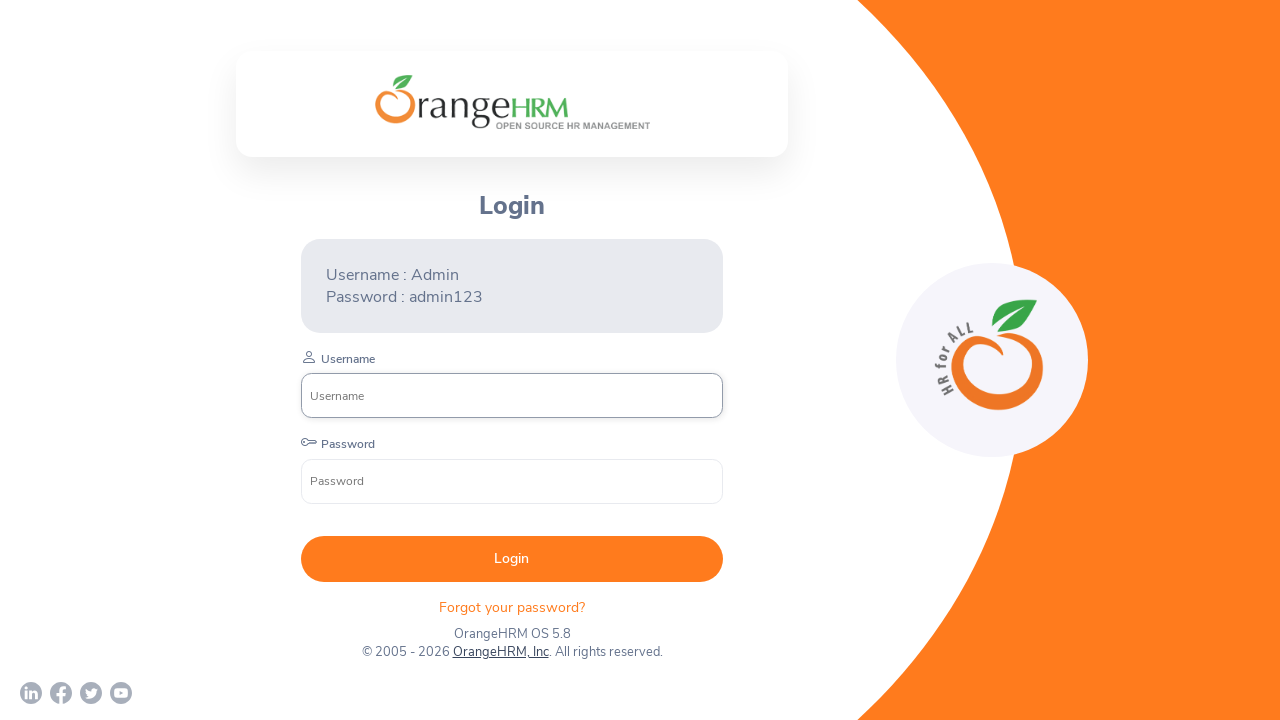

Filled input field using XPath descendant axis with text 'descendant' on //*[@class='oxd-form-row'][1]/descendant::input
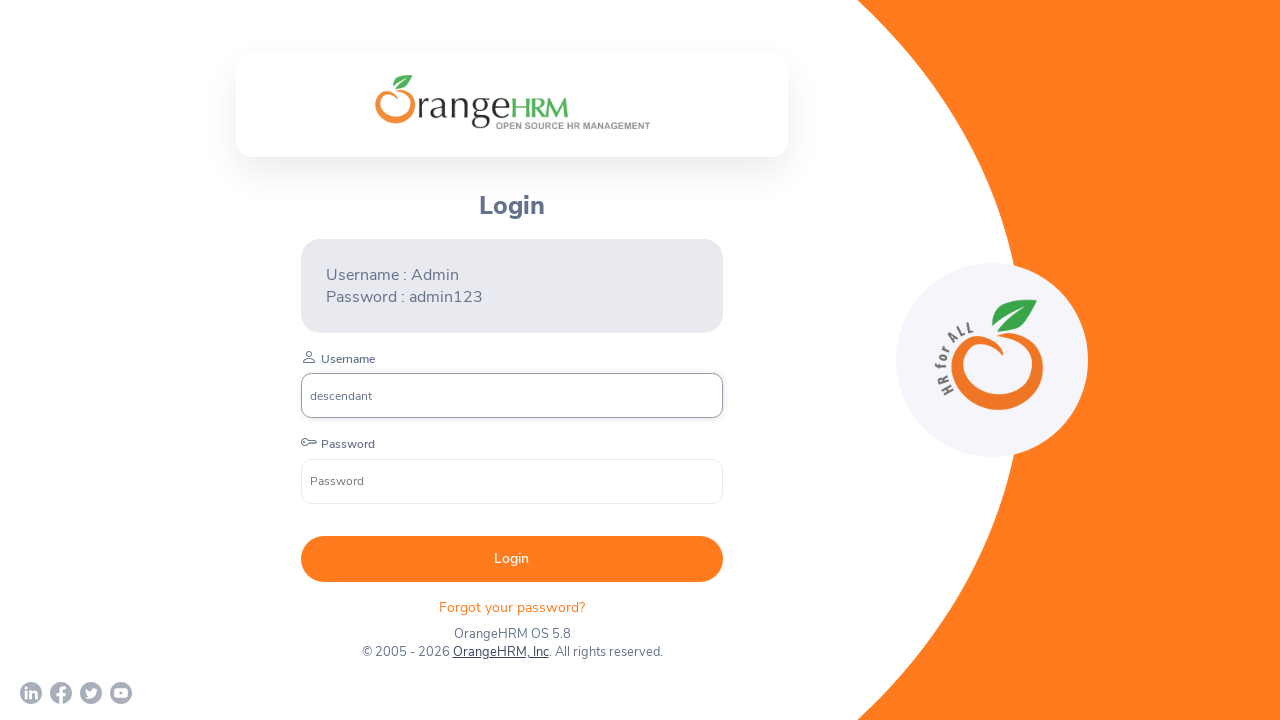

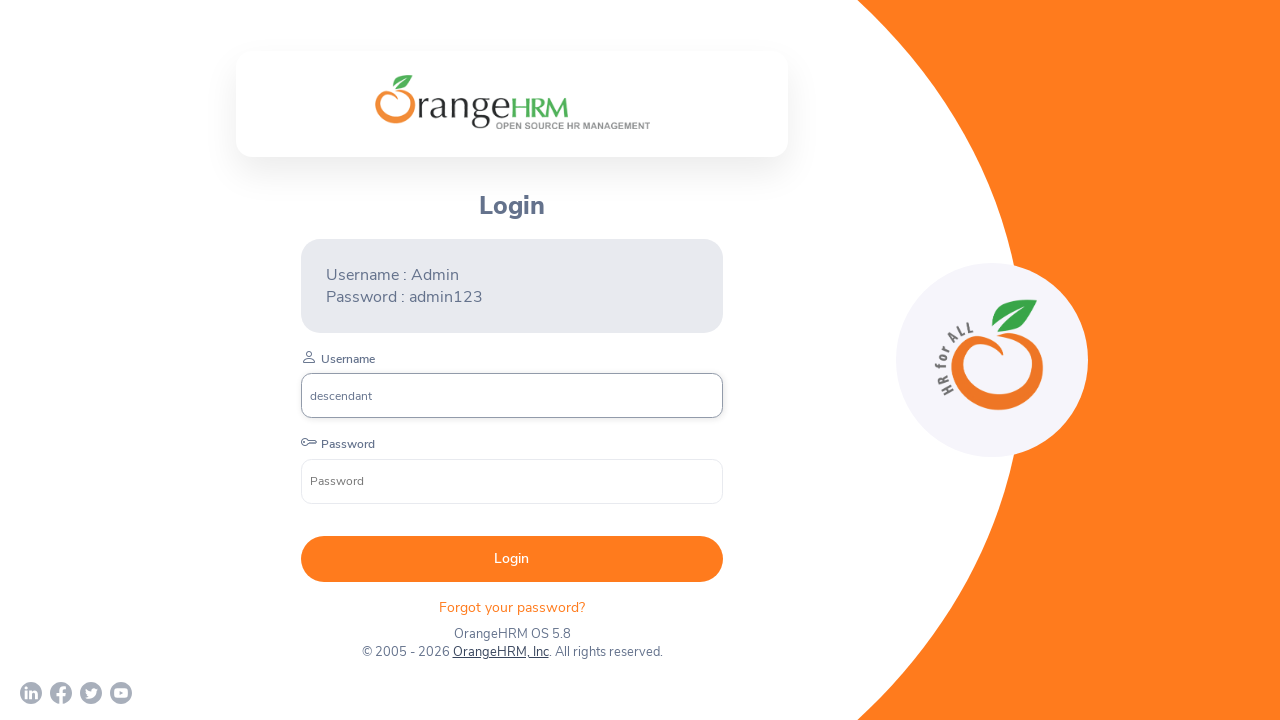